Solves a math captcha by extracting a value from an element attribute, calculating the result, filling the answer, checking a checkbox, selecting a radio button, and submitting the form

Starting URL: http://suninjuly.github.io/get_attribute.html

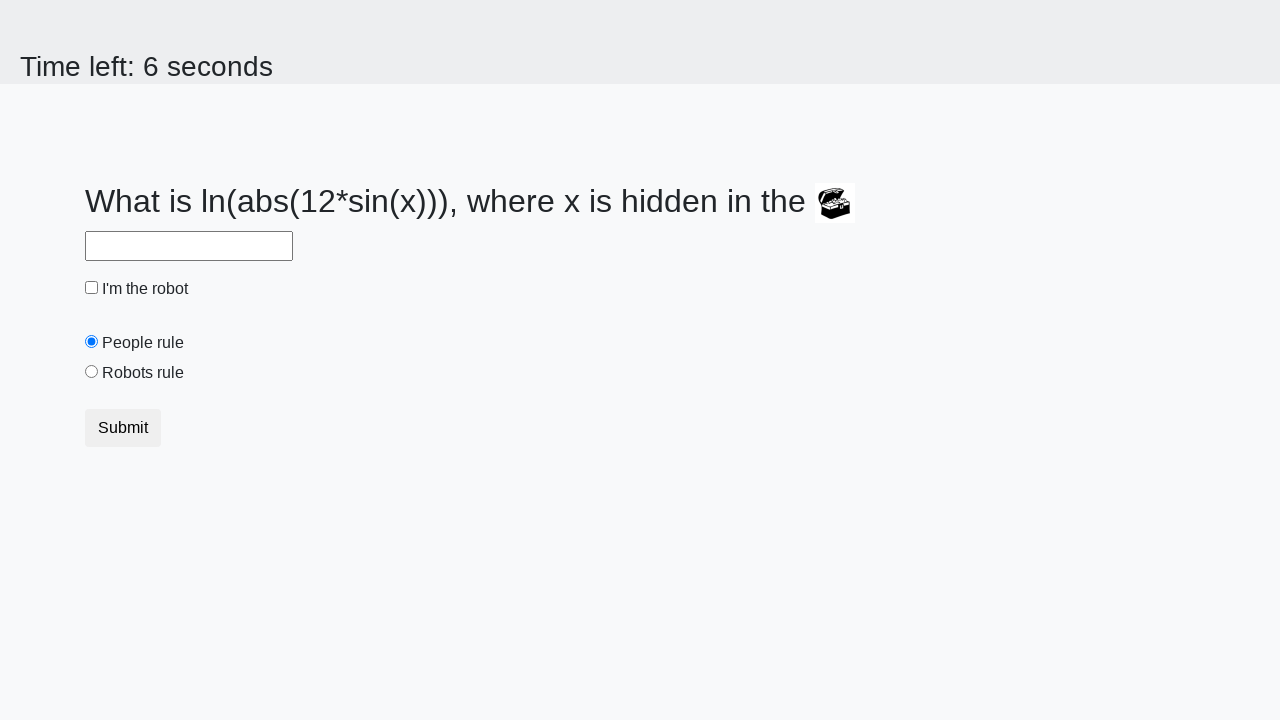

Located treasure element with ID 'treasure'
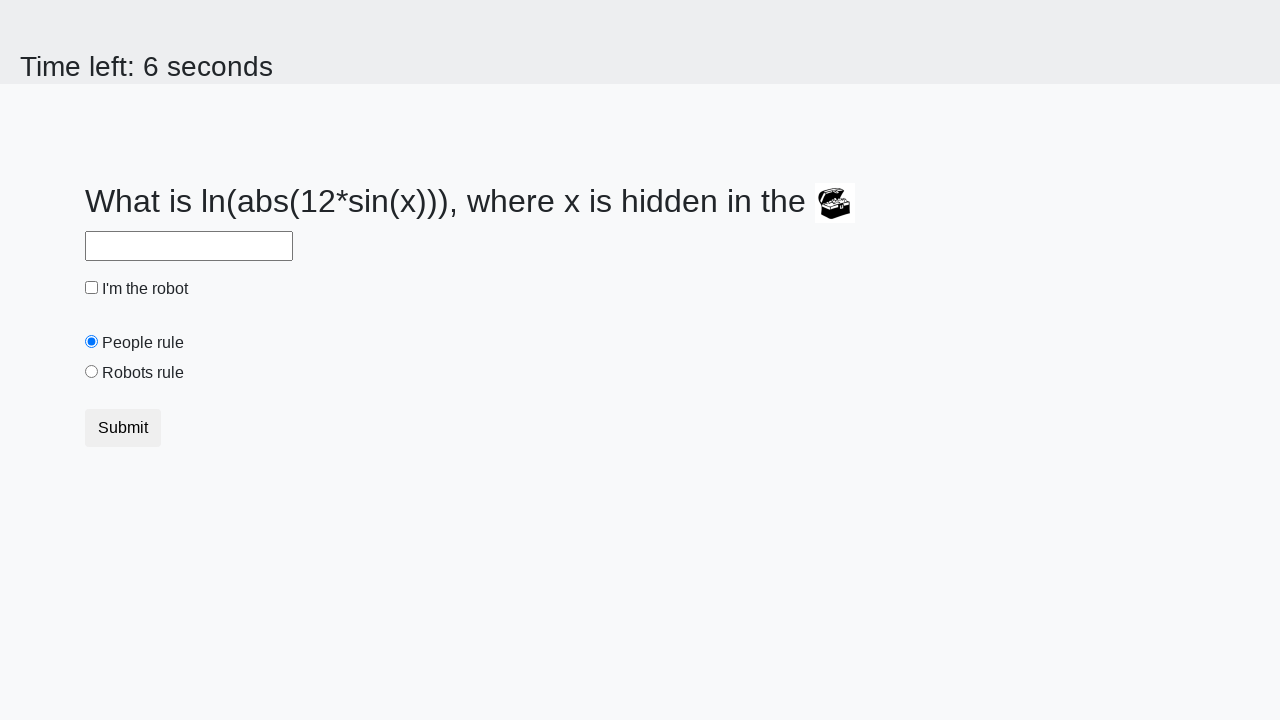

Extracted valuex attribute from treasure element
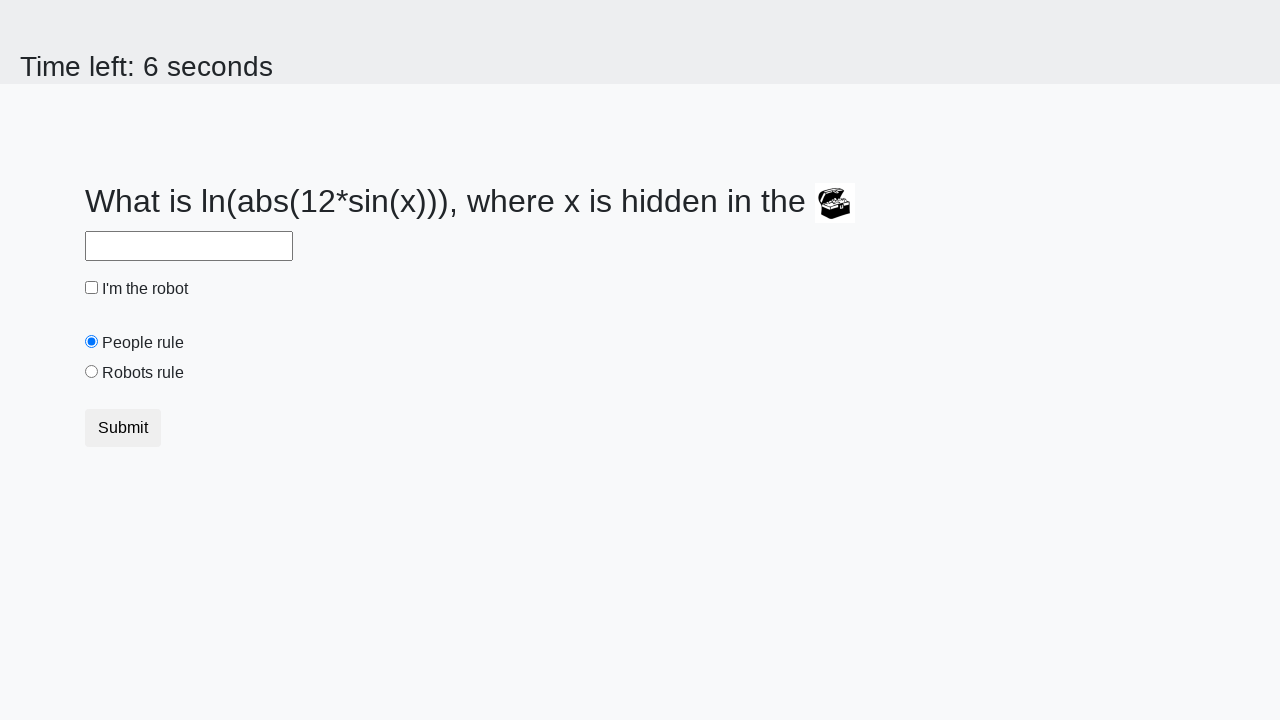

Calculated math captcha result using extracted value
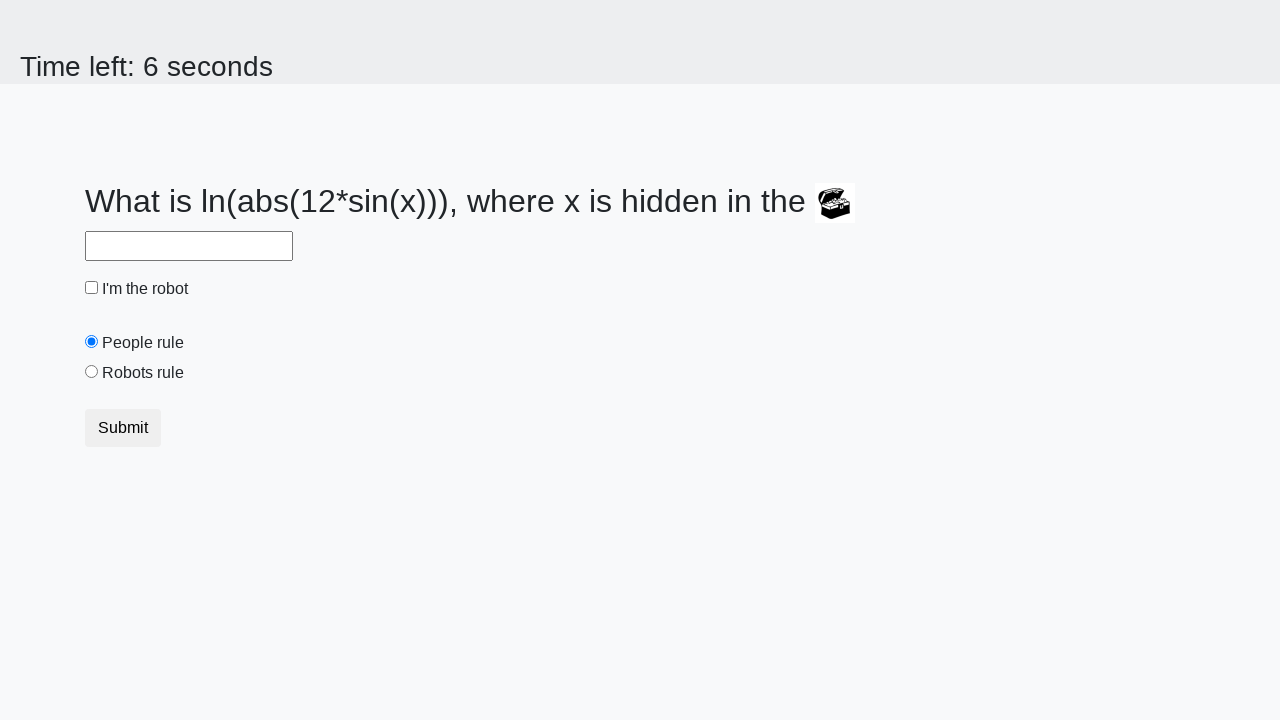

Filled answer field with calculated result on #answer
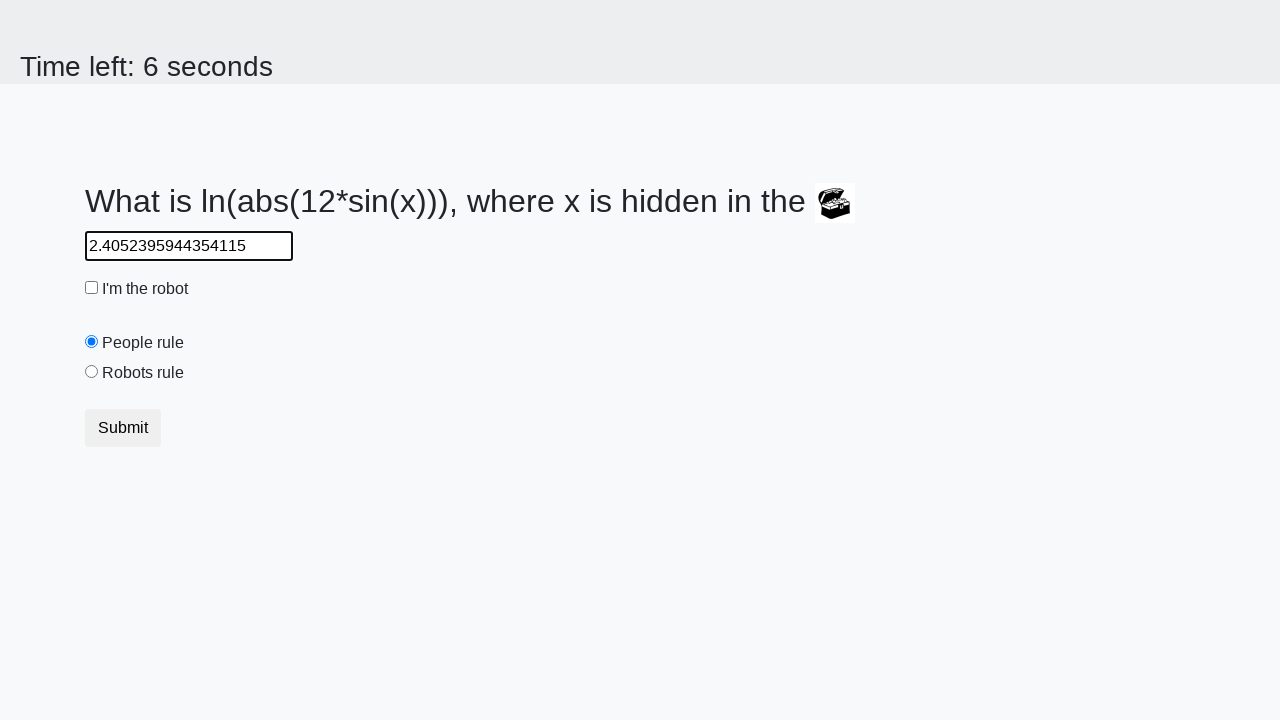

Checked the robot checkbox at (92, 288) on #robotCheckbox
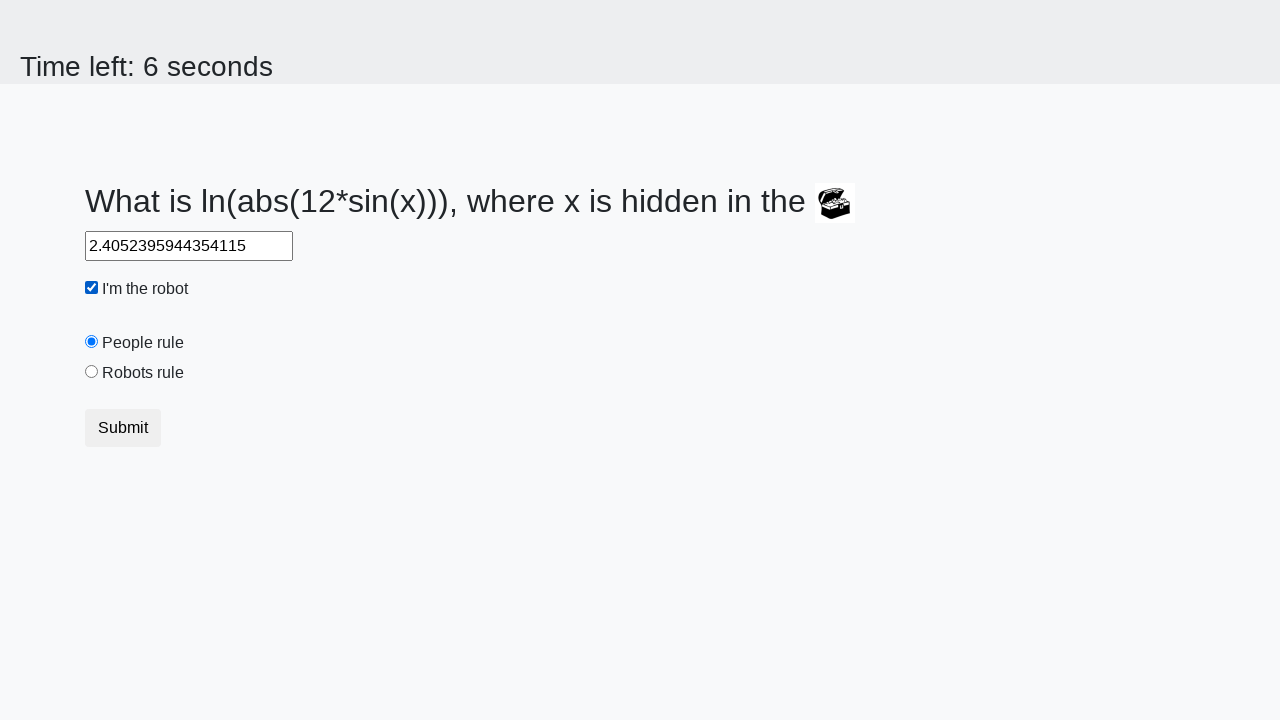

Selected the robots rule radio button at (92, 372) on #robotsRule
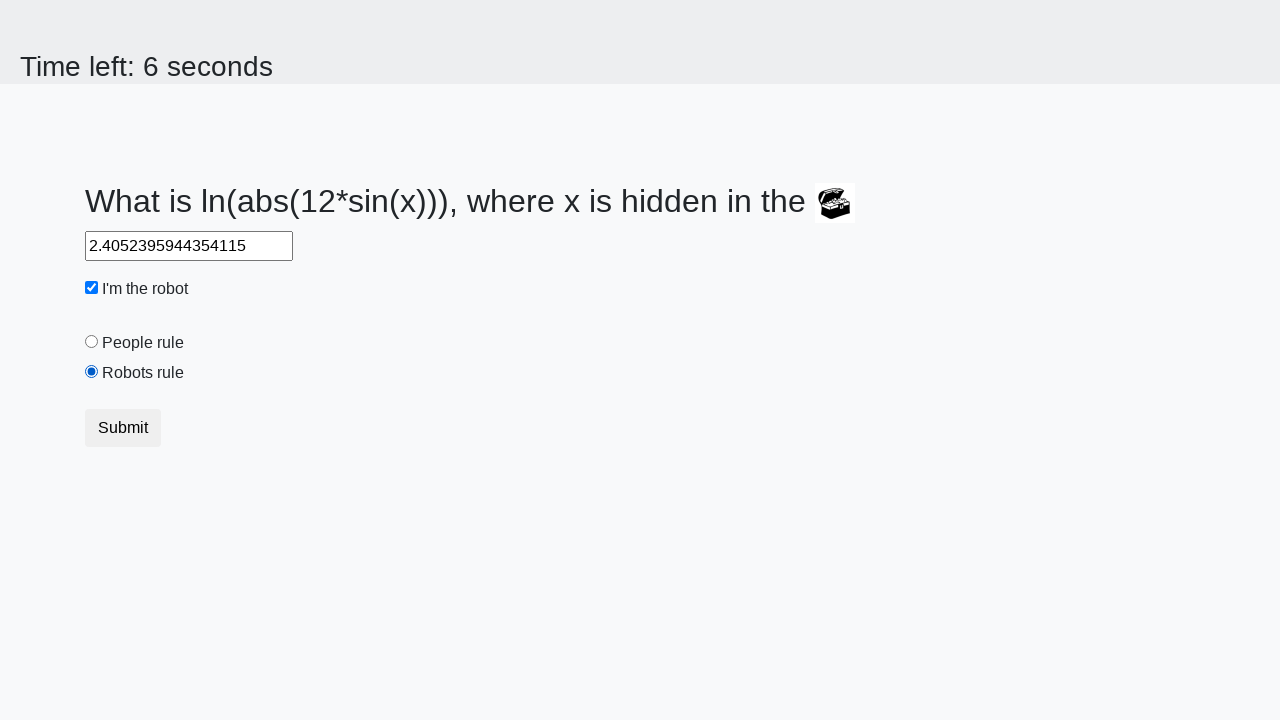

Clicked submit button to submit the form at (123, 428) on .btn
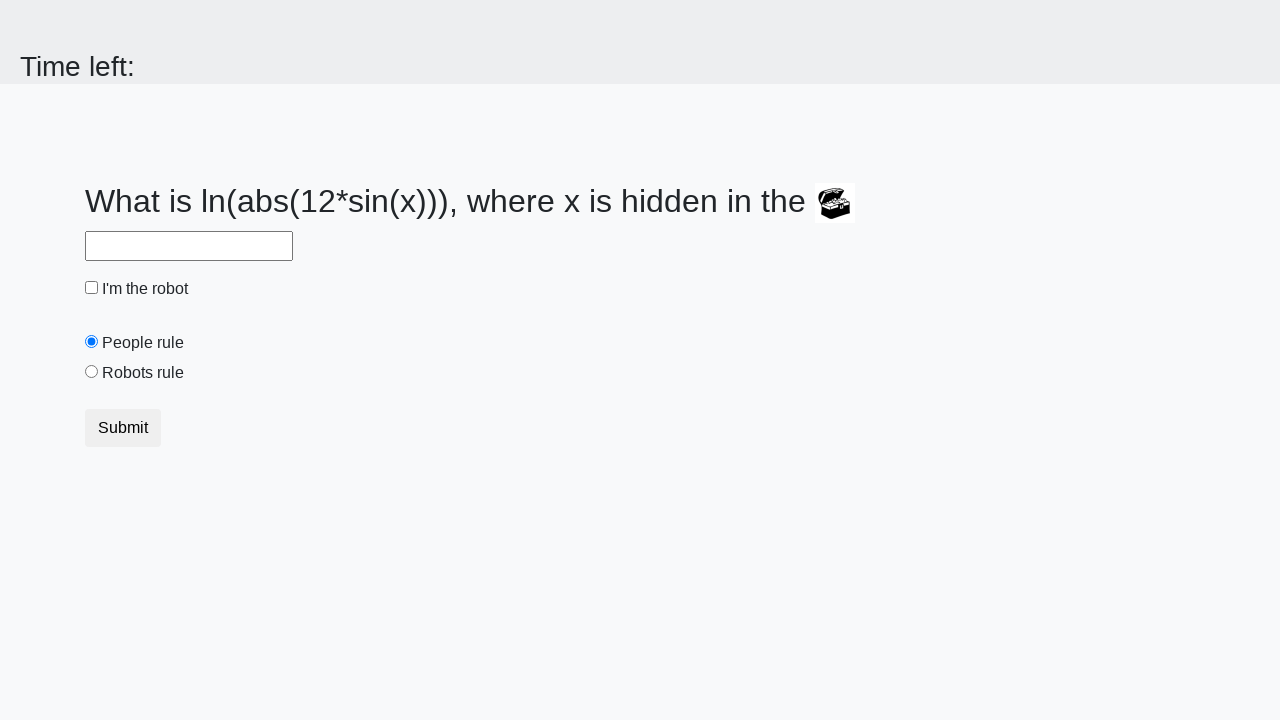

Waited for form submission to complete
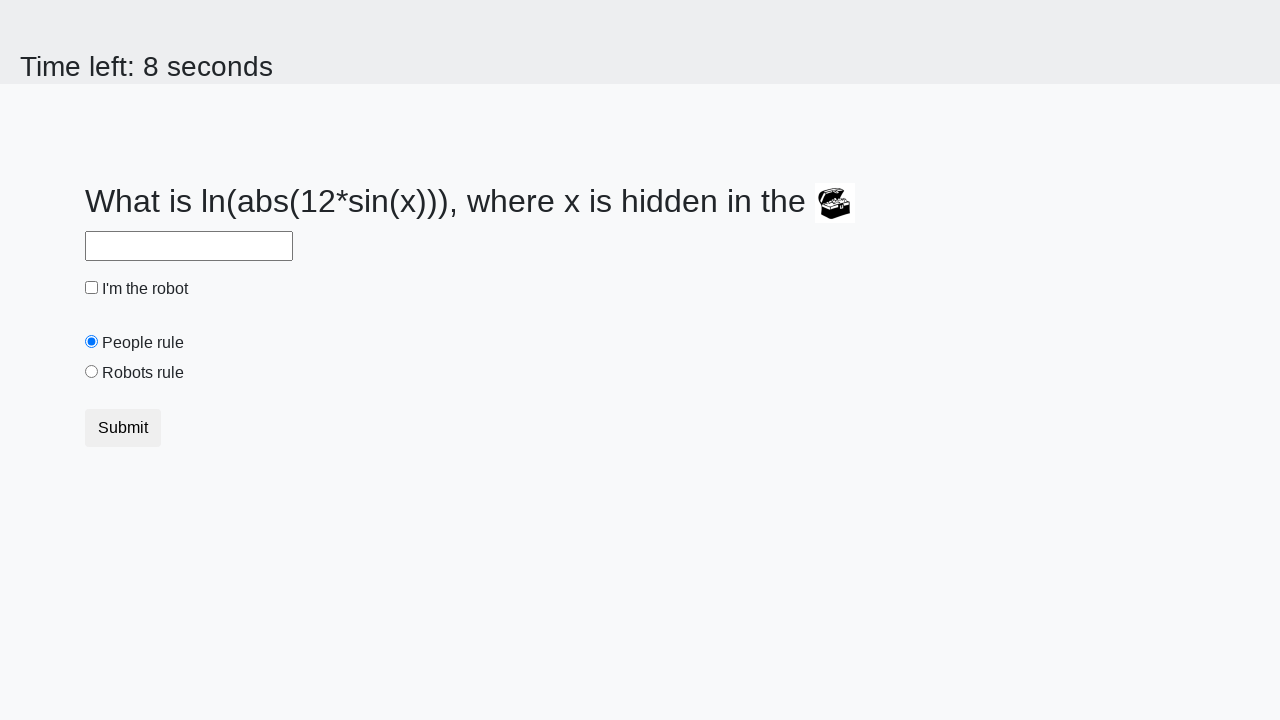

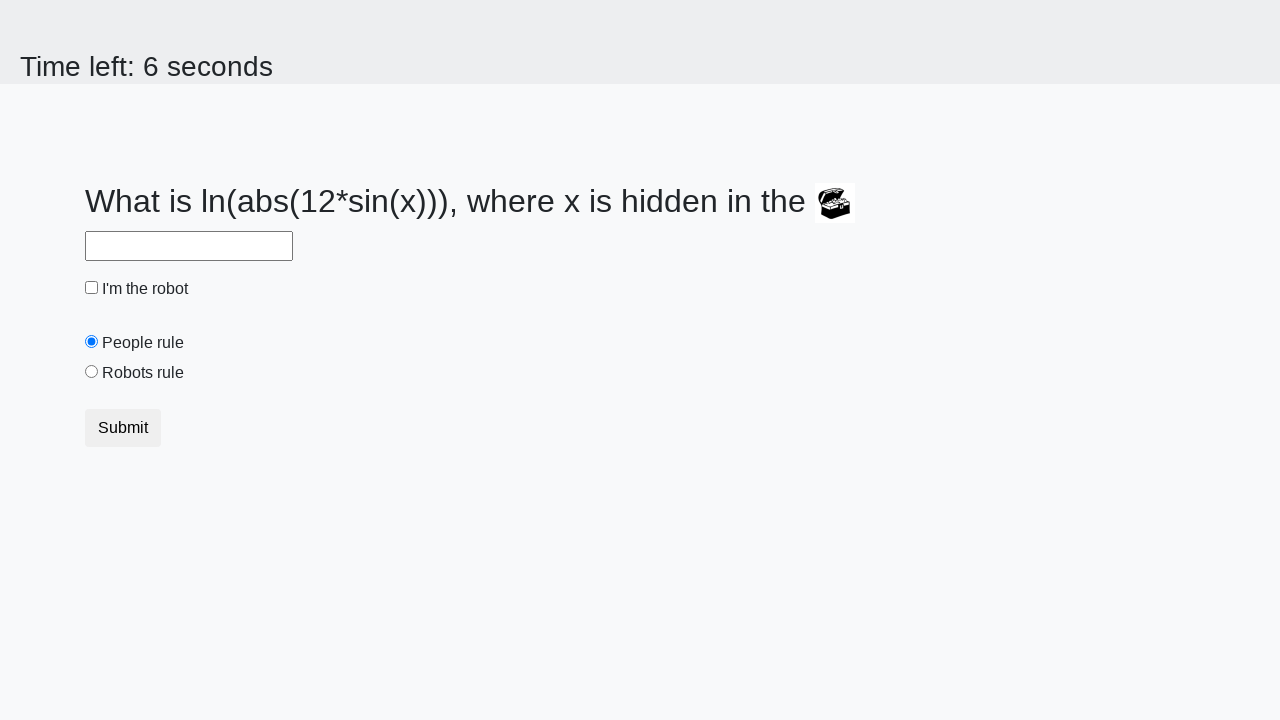